Tests that the Scratch statistics page loads and displays activity charts by verifying the presence of chart legend text elements containing "New Comments"

Starting URL: https://scratch.mit.edu/statistics

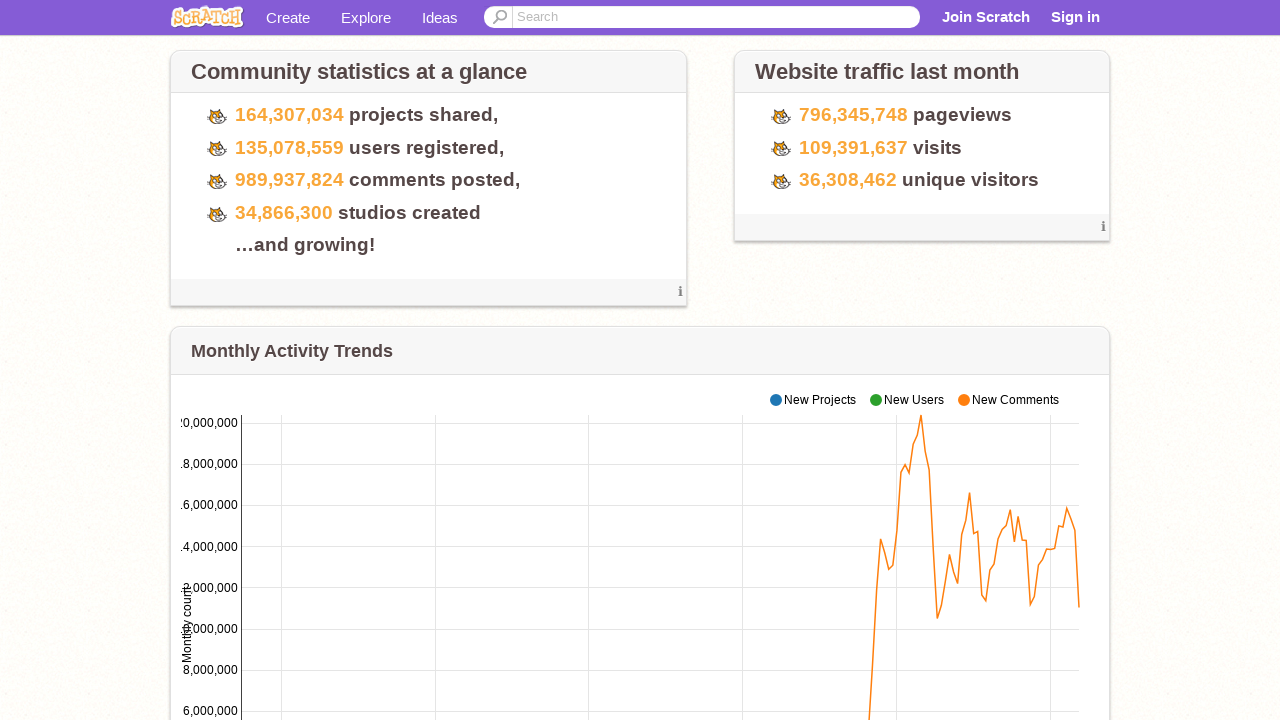

Navigated to Scratch statistics page
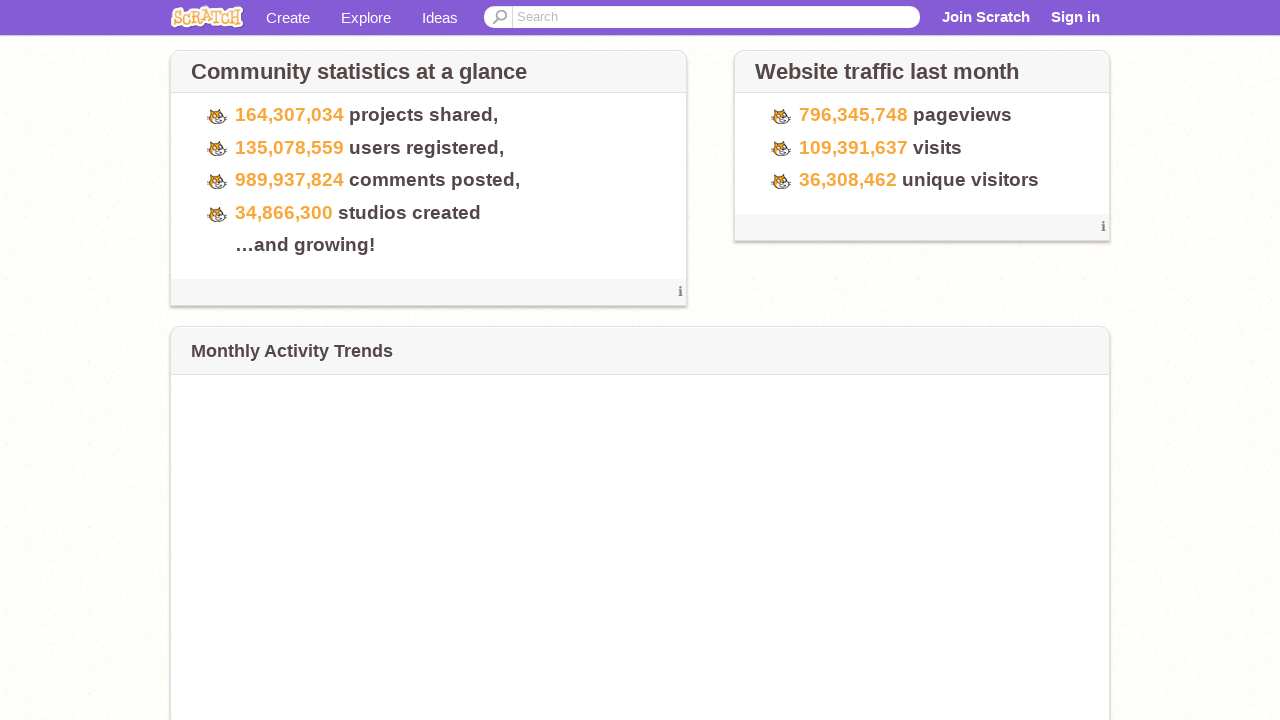

Chart legend elements loaded
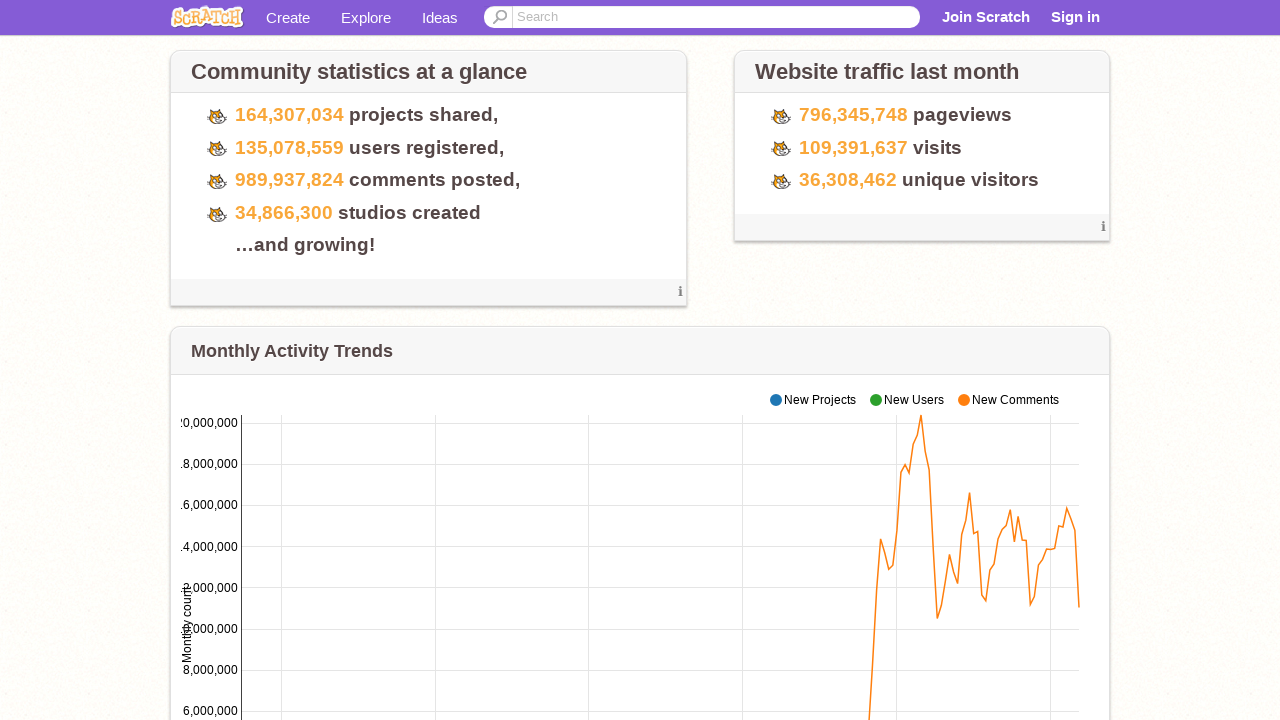

Chart legend text became visible
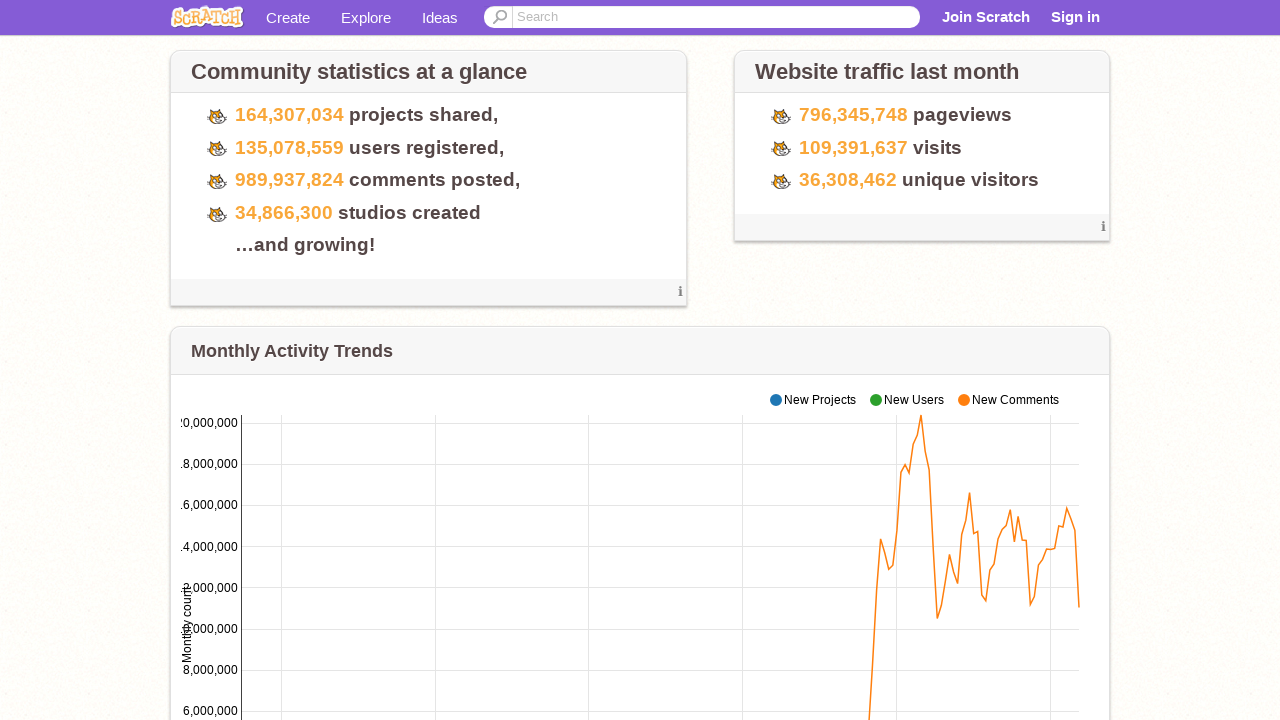

Retrieved all legend text elements from activity chart
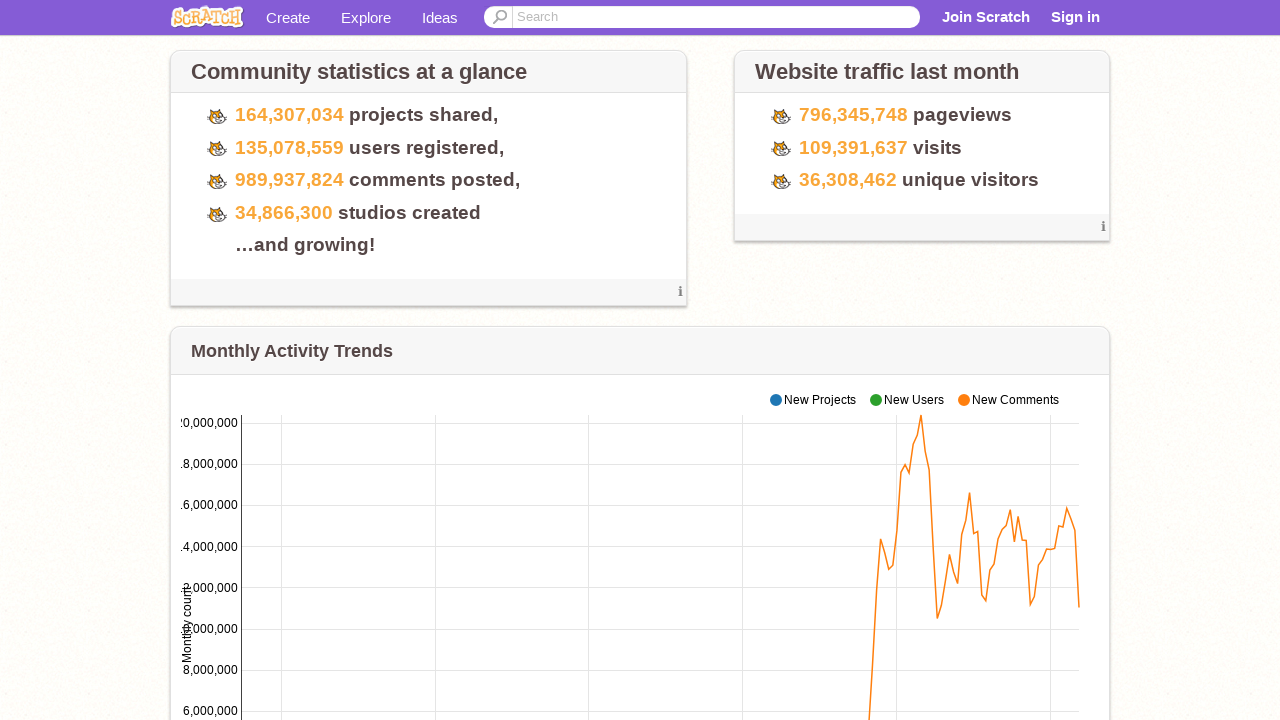

Verified 'New Comments' legend text exists in activity chart
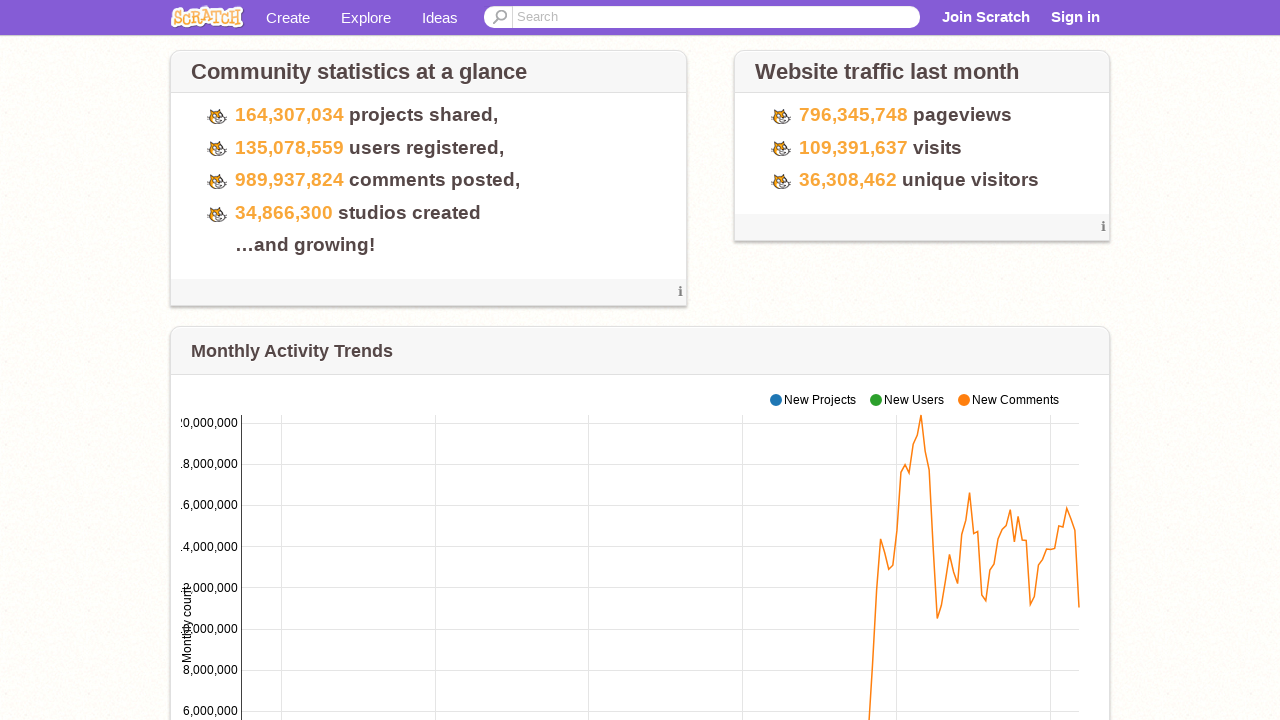

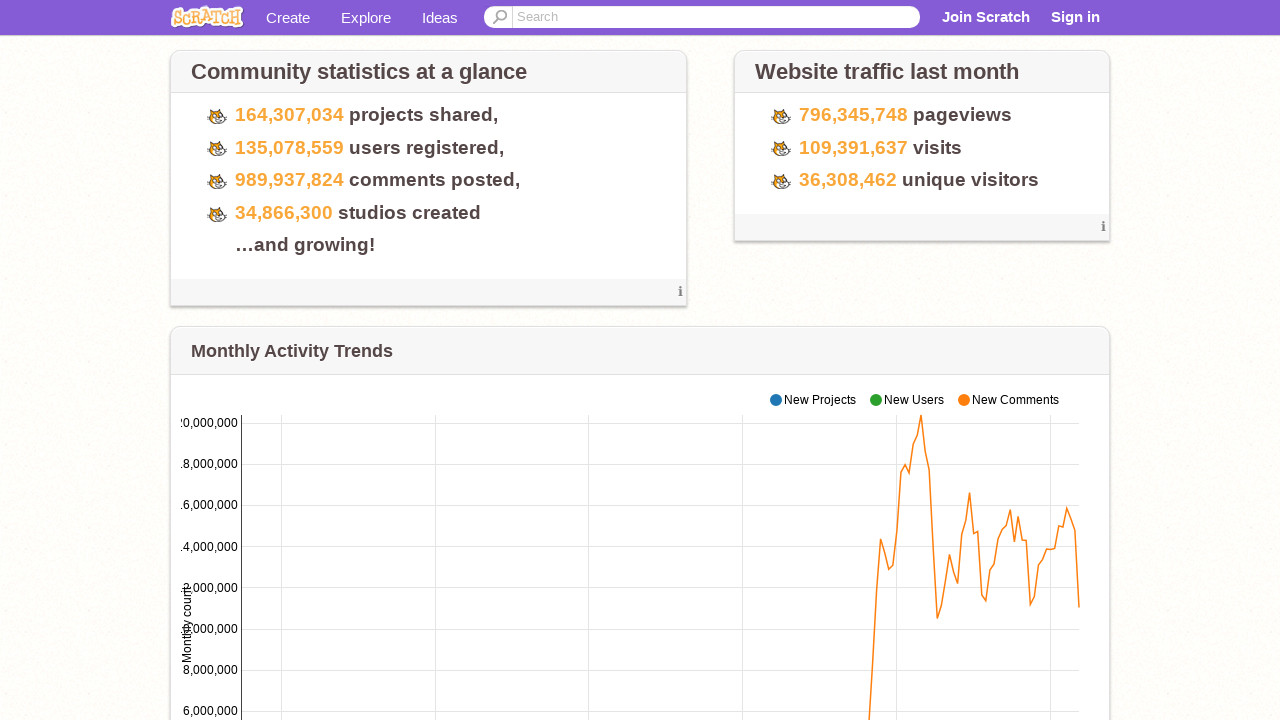